Tests editing a todo item by double-clicking, modifying text, and pressing Enter

Starting URL: https://demo.playwright.dev/todomvc

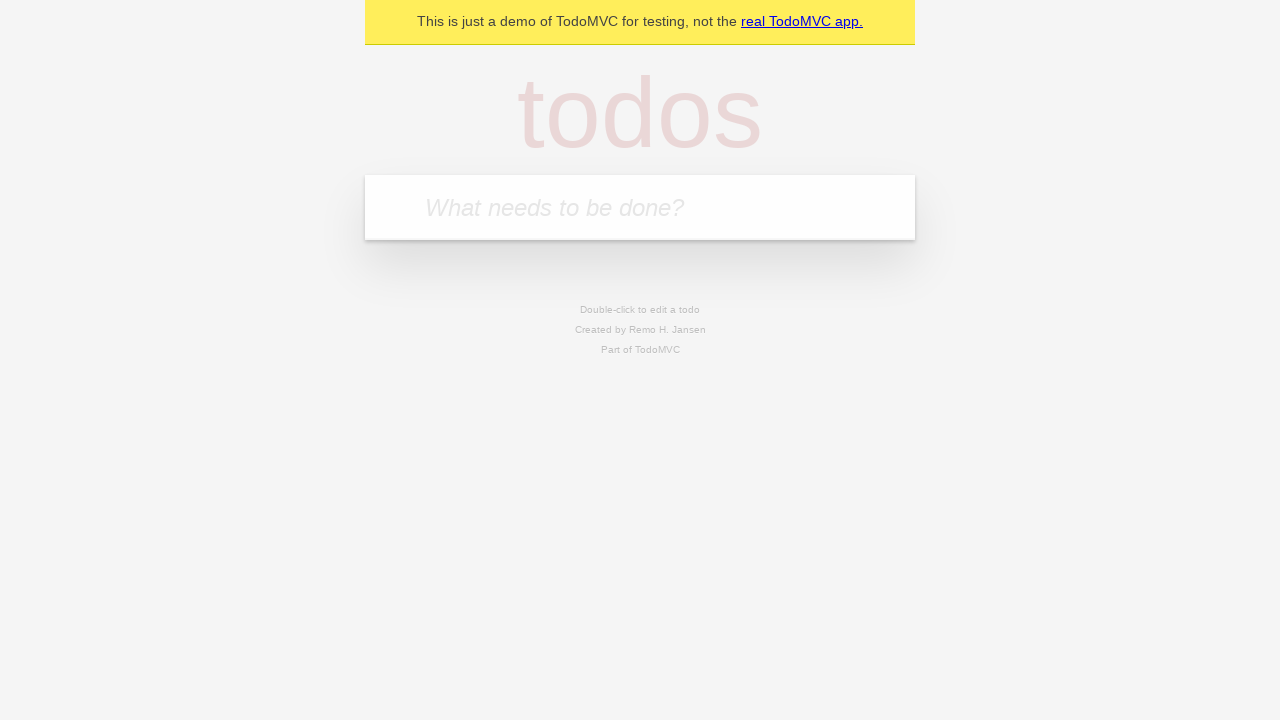

Filled todo input with 'buy some cheese' on internal:attr=[placeholder="What needs to be done?"i]
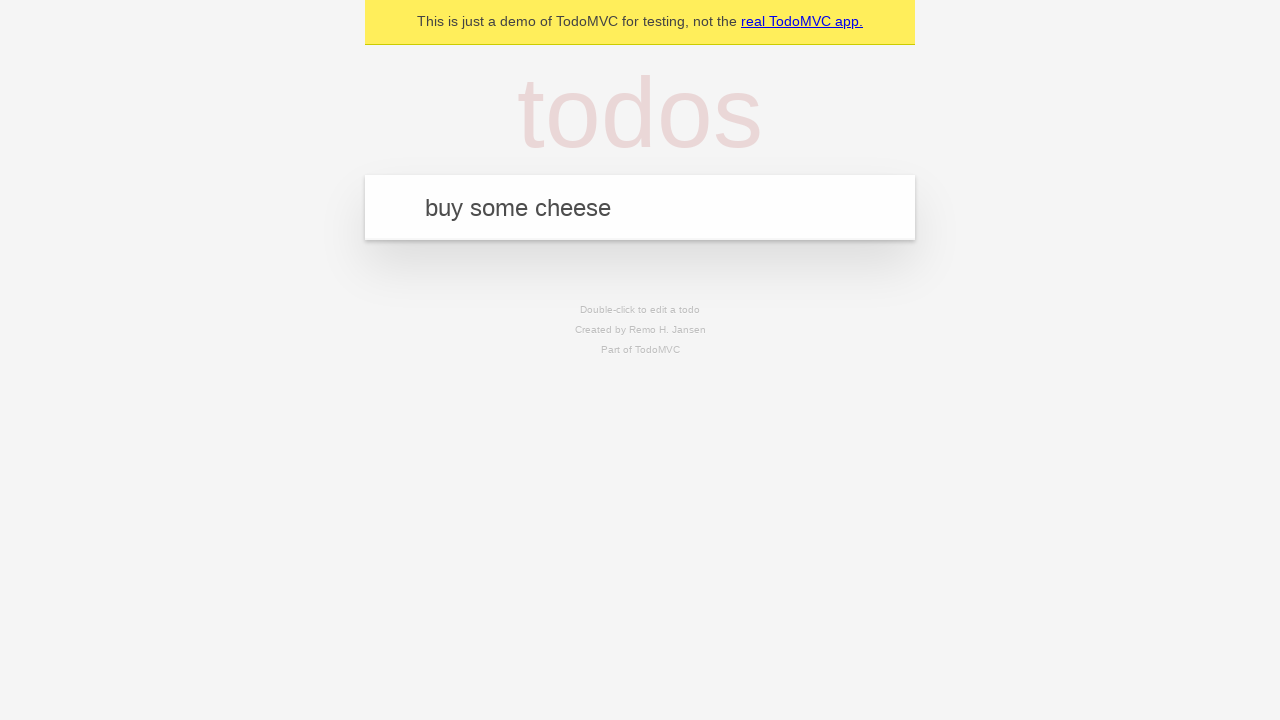

Pressed Enter to create first todo item on internal:attr=[placeholder="What needs to be done?"i]
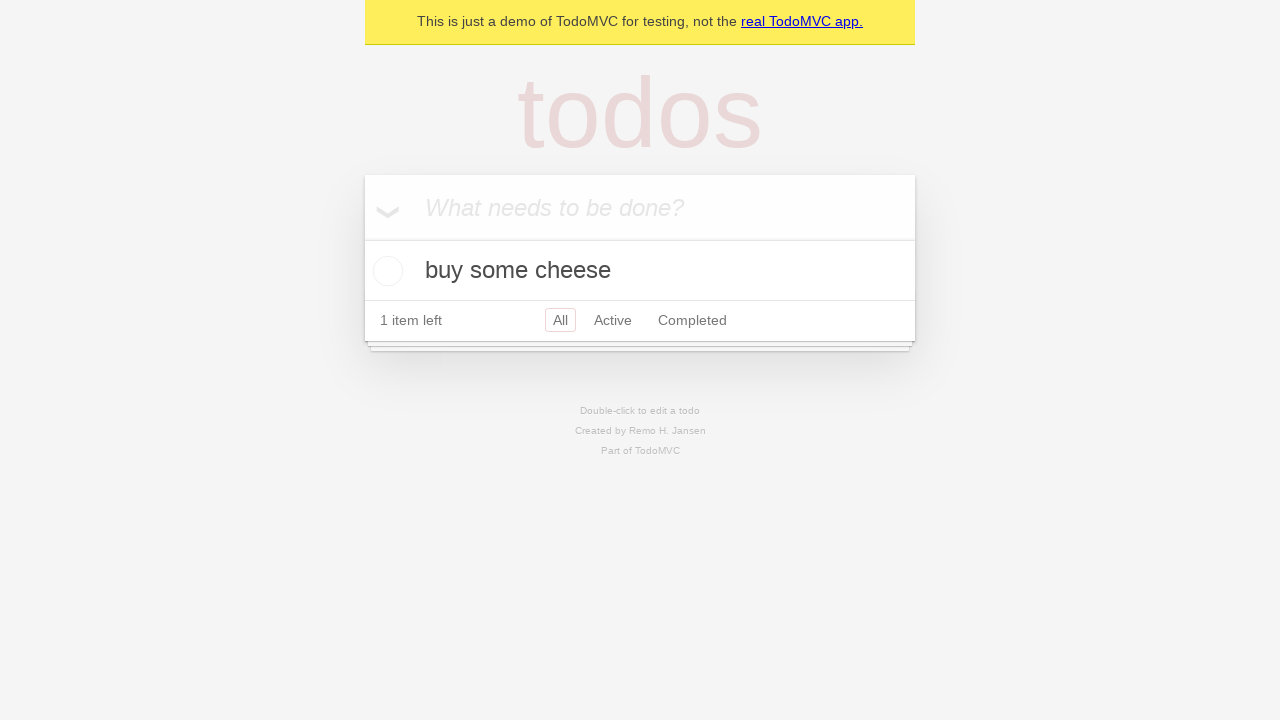

Filled todo input with 'feed the cat' on internal:attr=[placeholder="What needs to be done?"i]
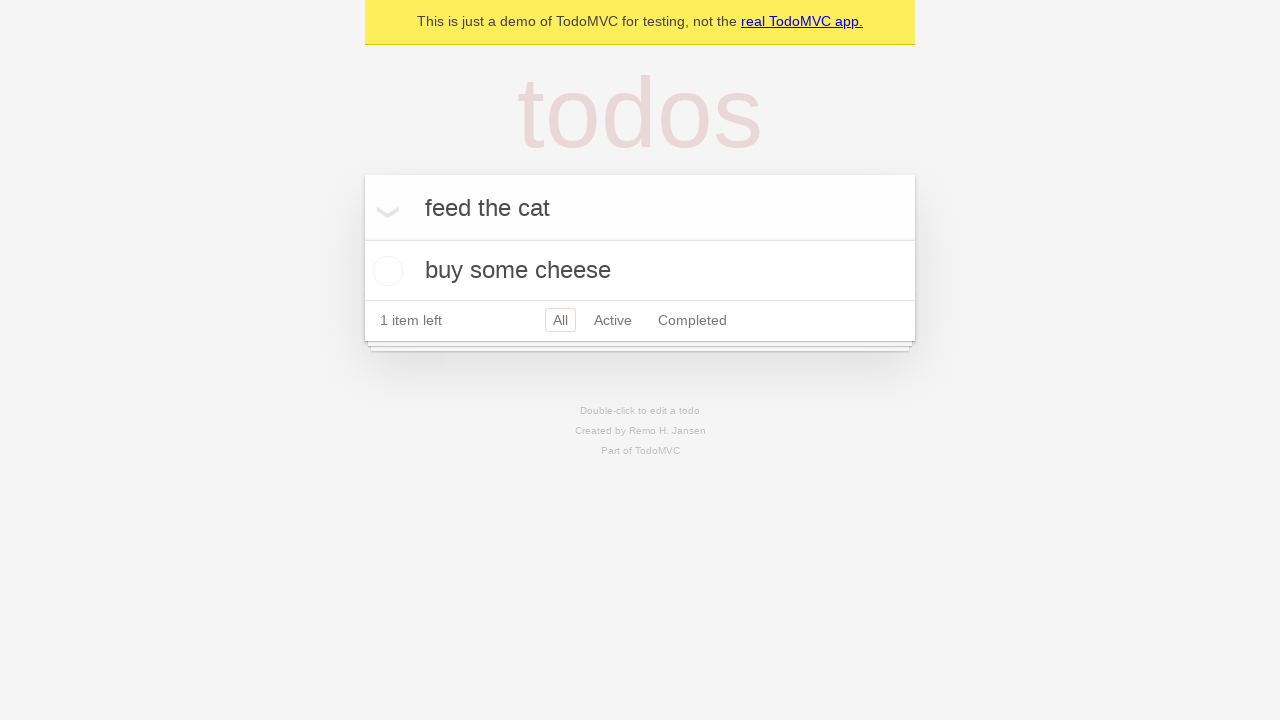

Pressed Enter to create second todo item on internal:attr=[placeholder="What needs to be done?"i]
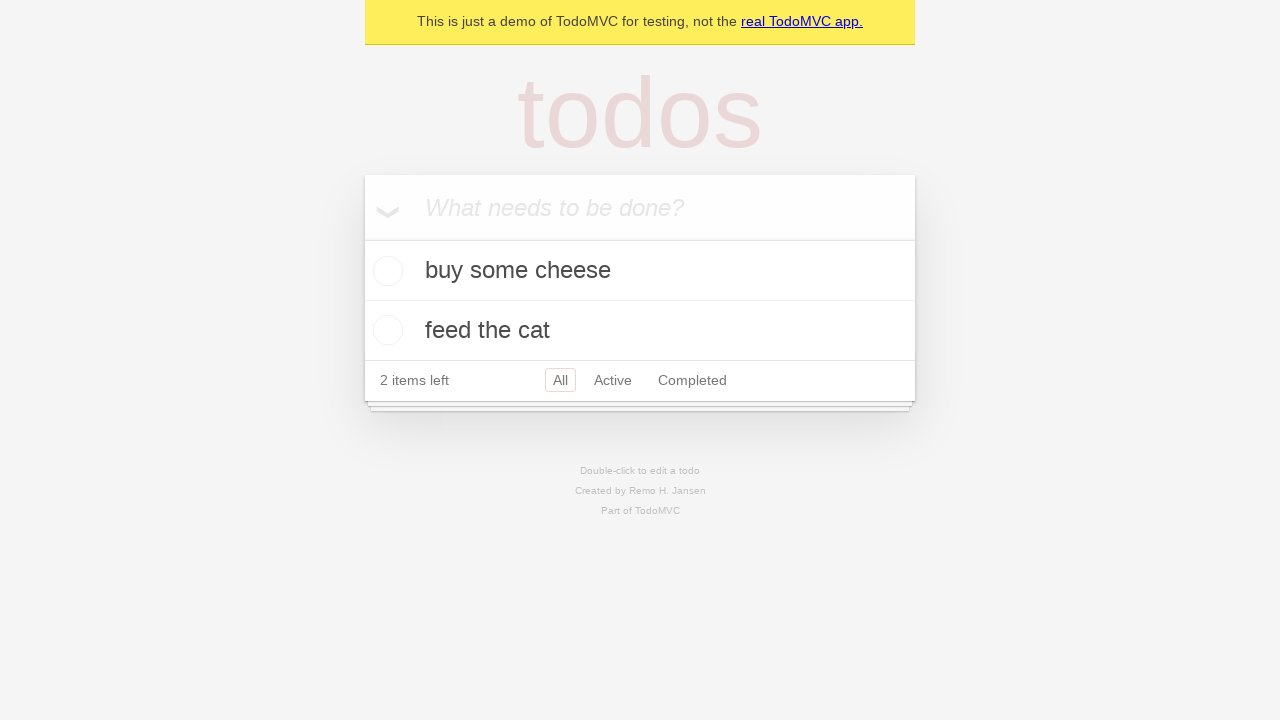

Filled todo input with 'book a doctors appointment' on internal:attr=[placeholder="What needs to be done?"i]
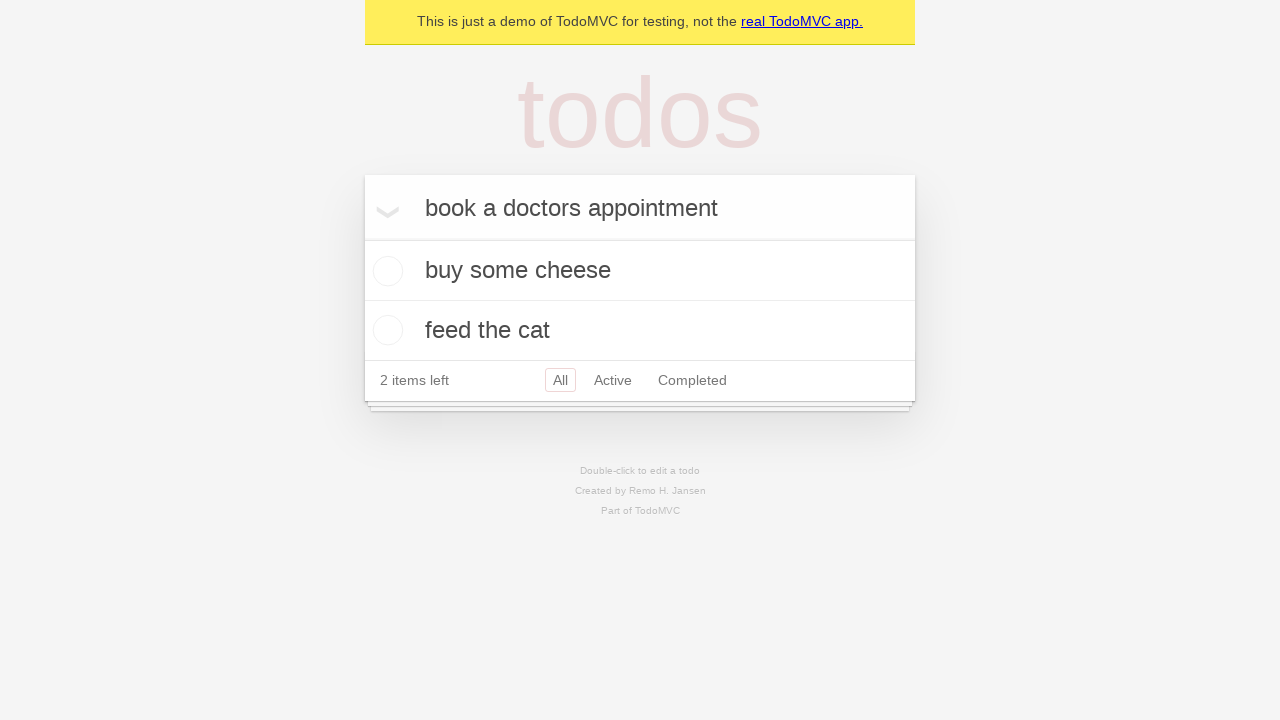

Pressed Enter to create third todo item on internal:attr=[placeholder="What needs to be done?"i]
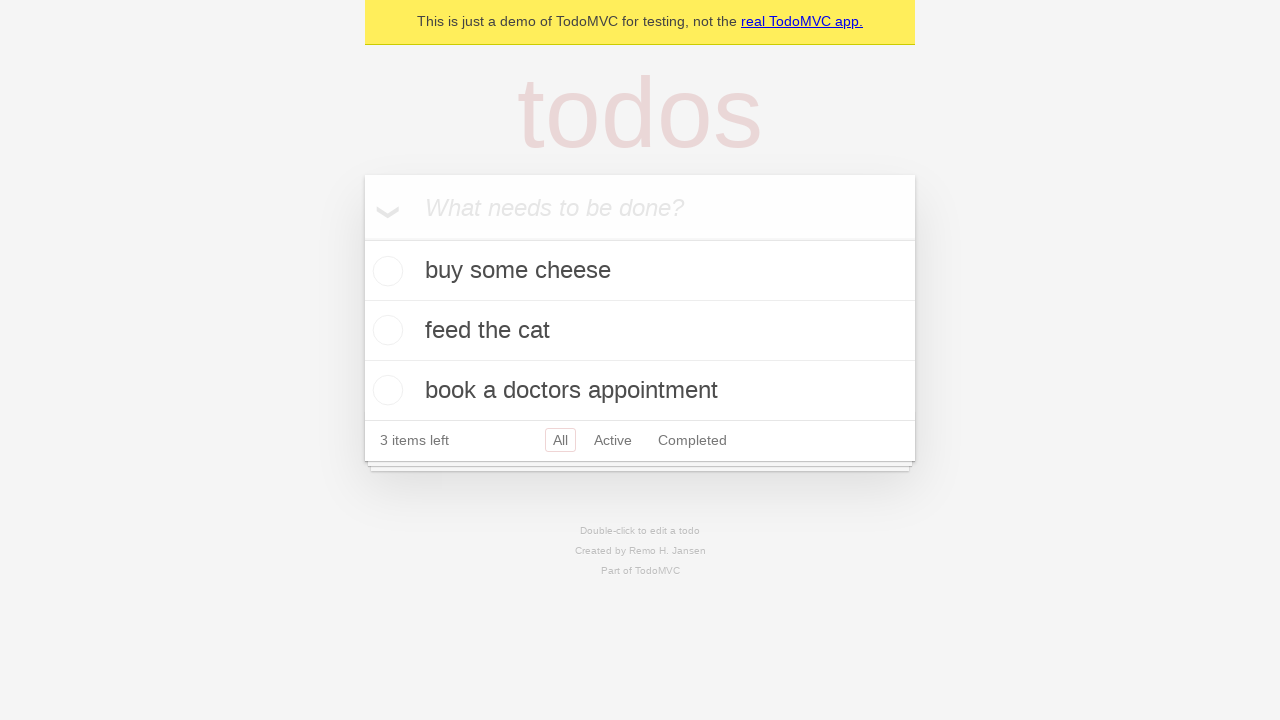

Double-clicked second todo item to enter edit mode at (640, 331) on internal:testid=[data-testid="todo-item"s] >> nth=1
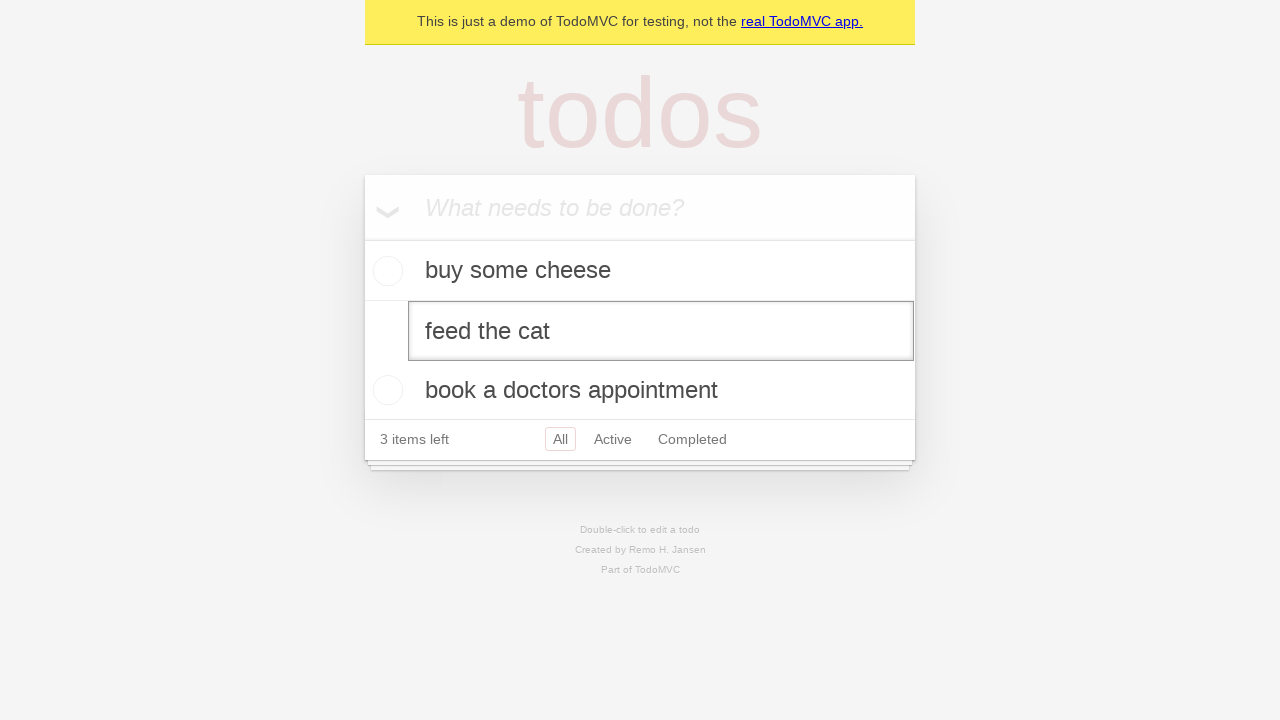

Filled edit textbox with 'buy some sausages' on internal:testid=[data-testid="todo-item"s] >> nth=1 >> internal:role=textbox[nam
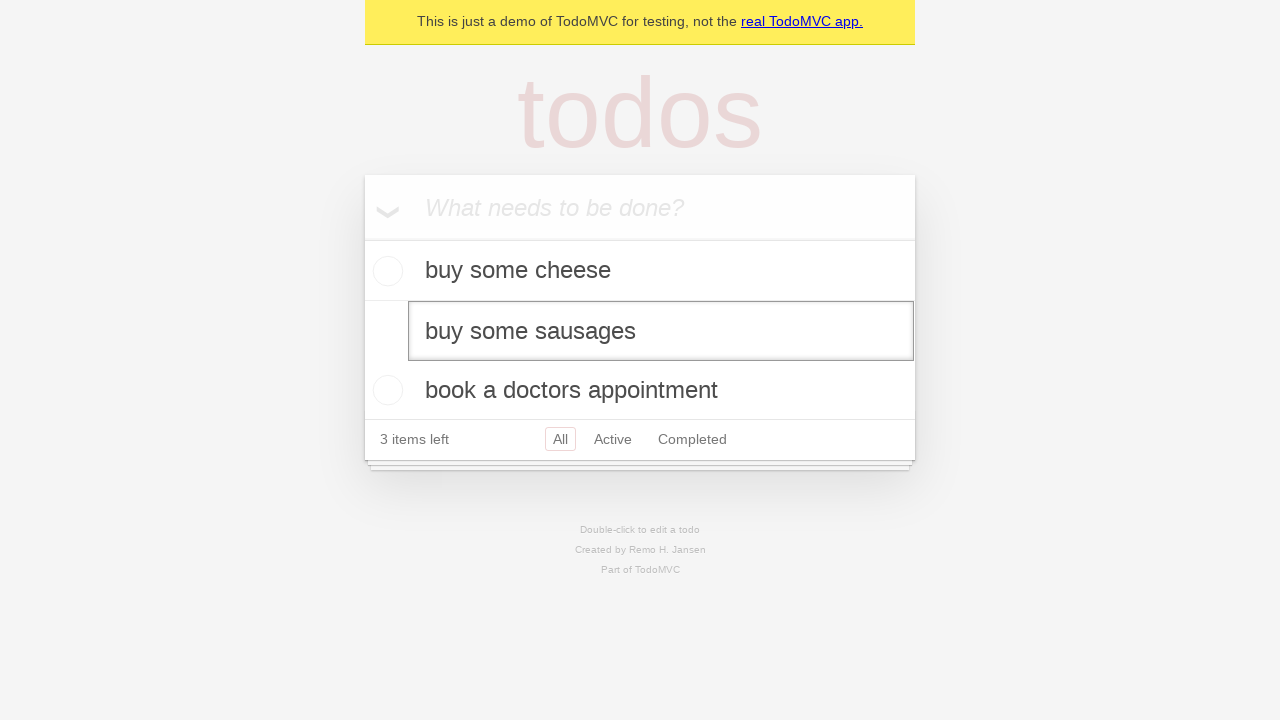

Pressed Enter to confirm edit and save changes on internal:testid=[data-testid="todo-item"s] >> nth=1 >> internal:role=textbox[nam
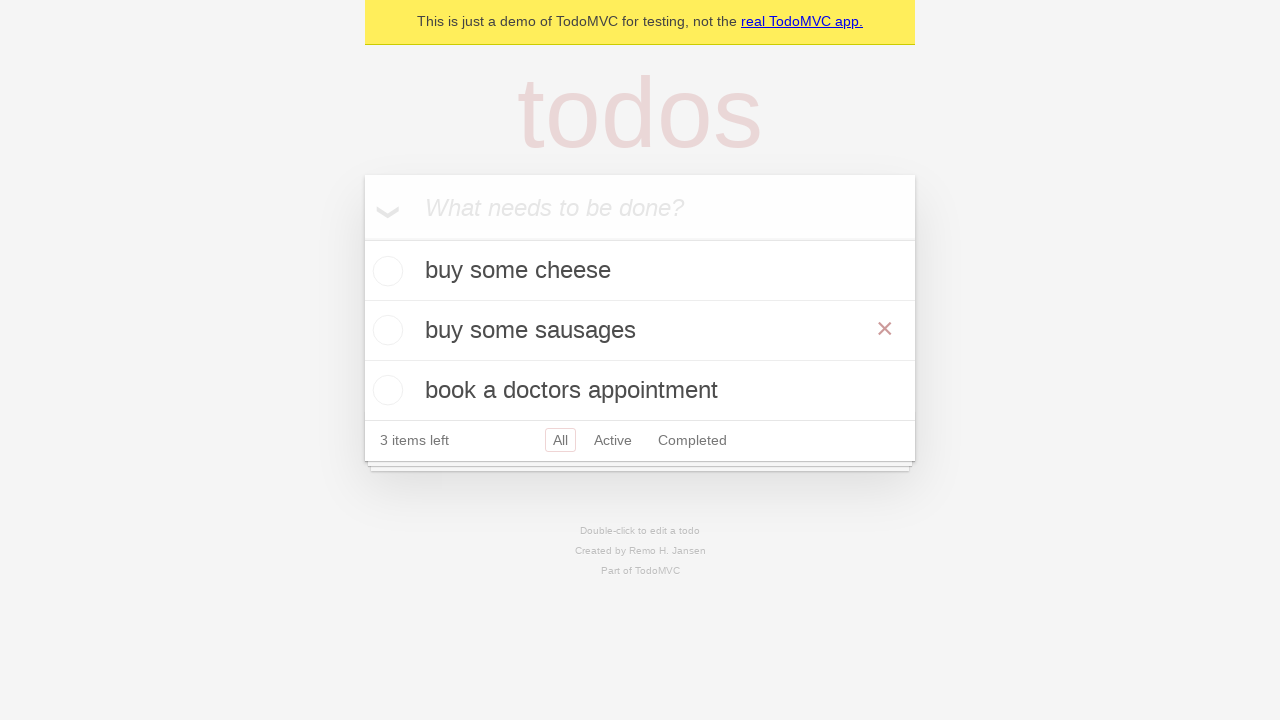

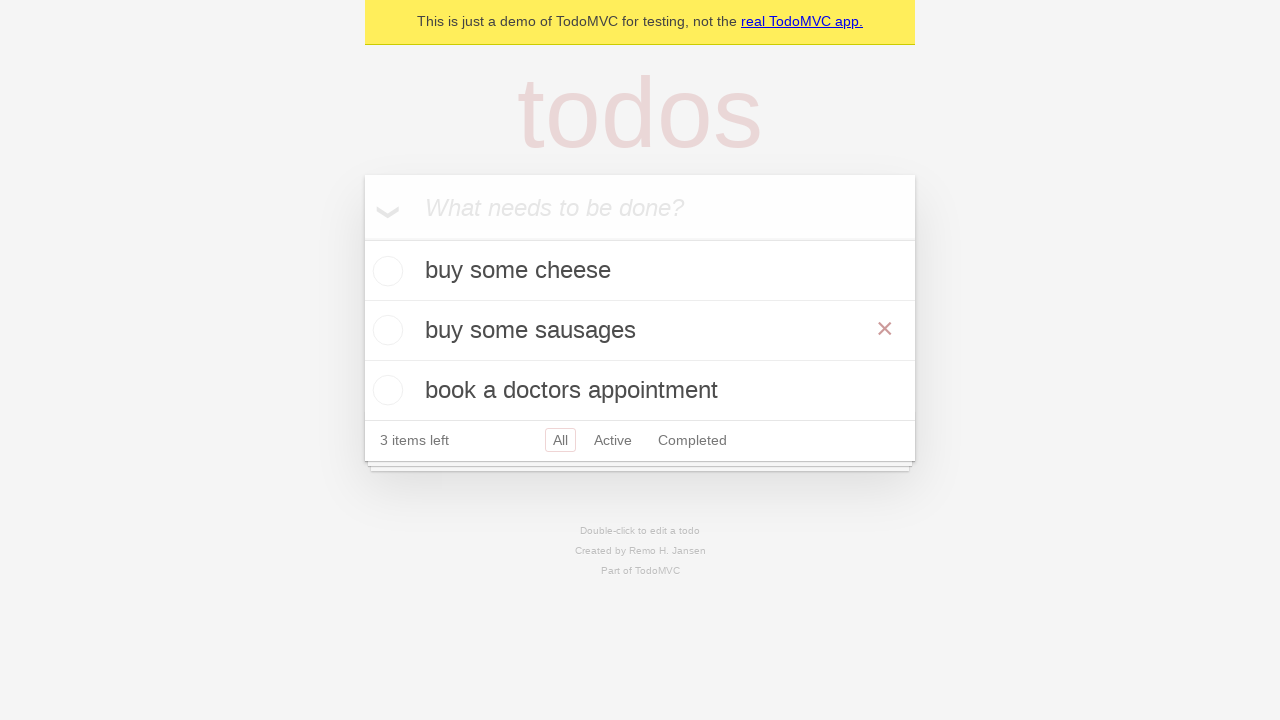